Tests file upload functionality on jQuery File Upload demo page by clicking the add file button and uploading a file using Playwright's file chooser handling.

Starting URL: https://blueimp.github.io/jQuery-File-Upload/

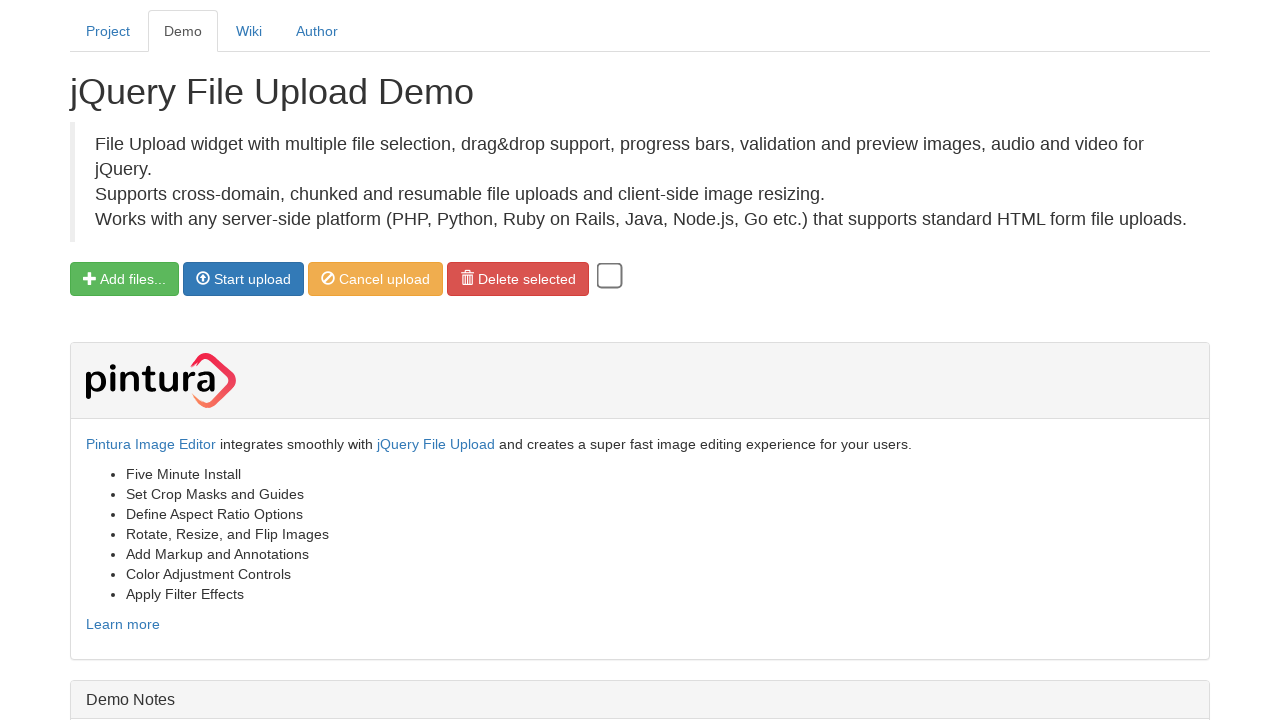

Waited for Add files button to be clickable
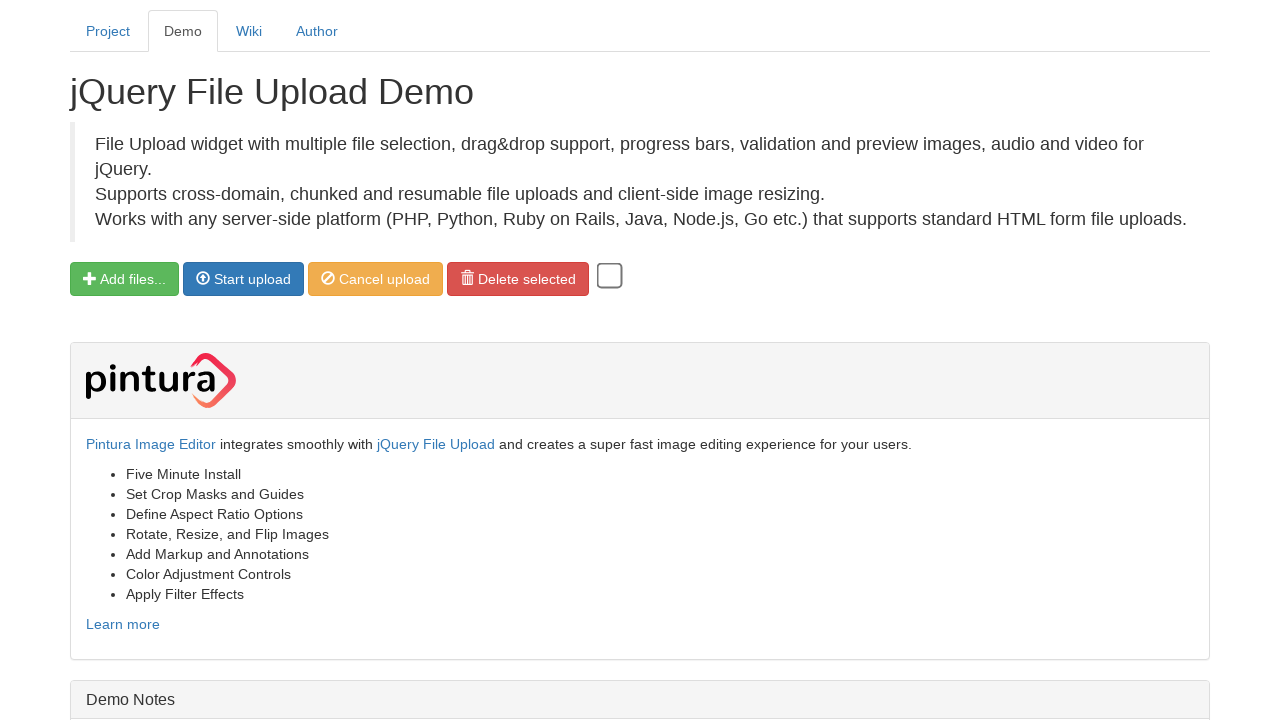

Located hidden file input element
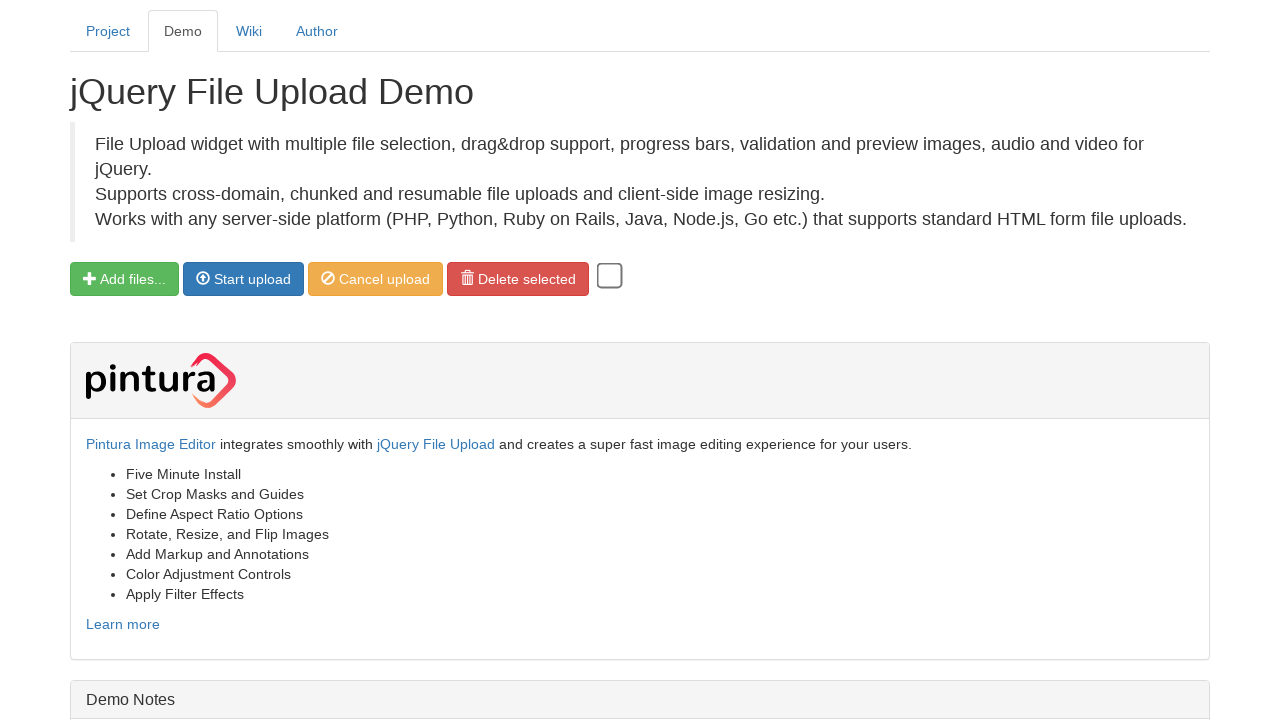

Clicked Add files button and triggered file chooser at (124, 279) on .btn.btn-success.fileinput-button
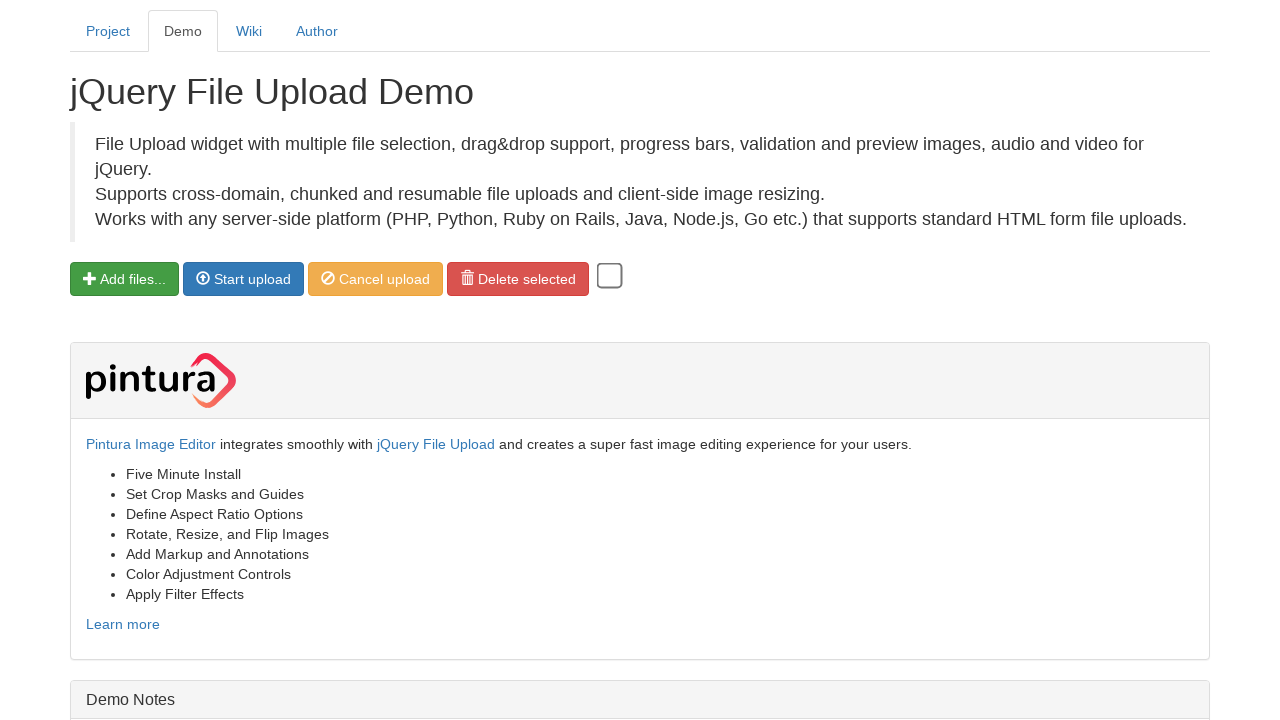

File chooser dialog opened
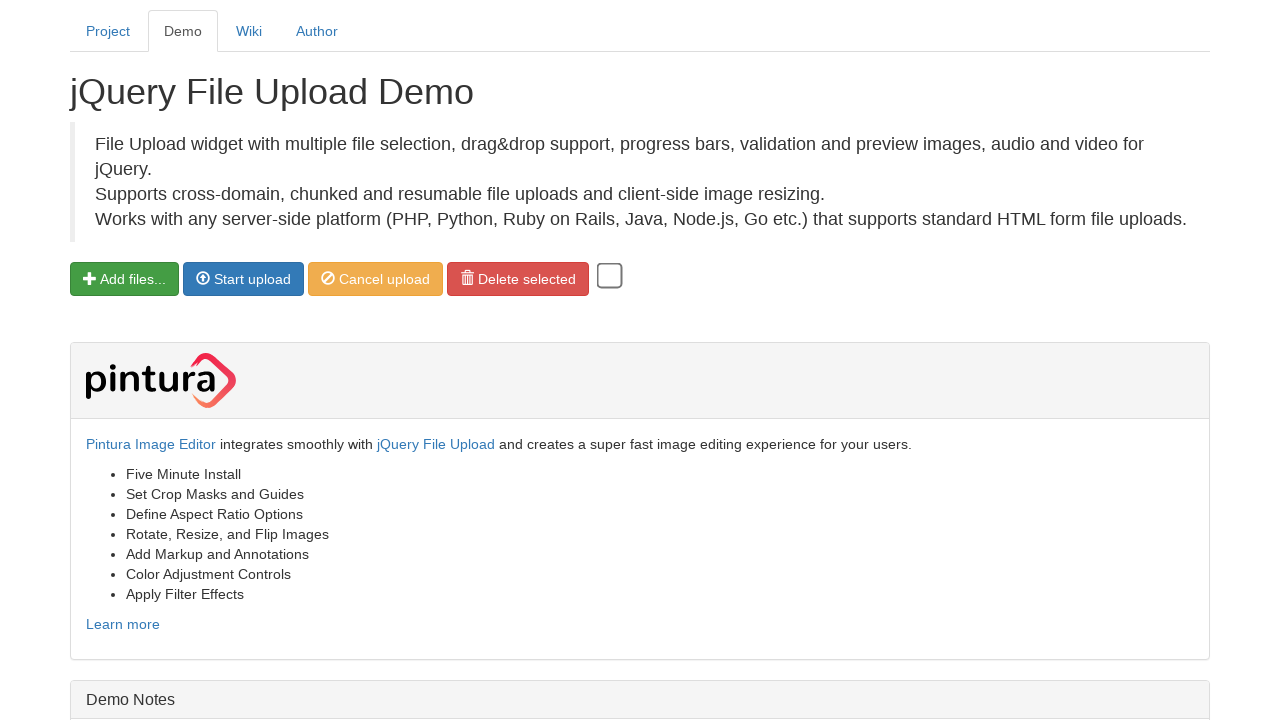

Created temporary test file
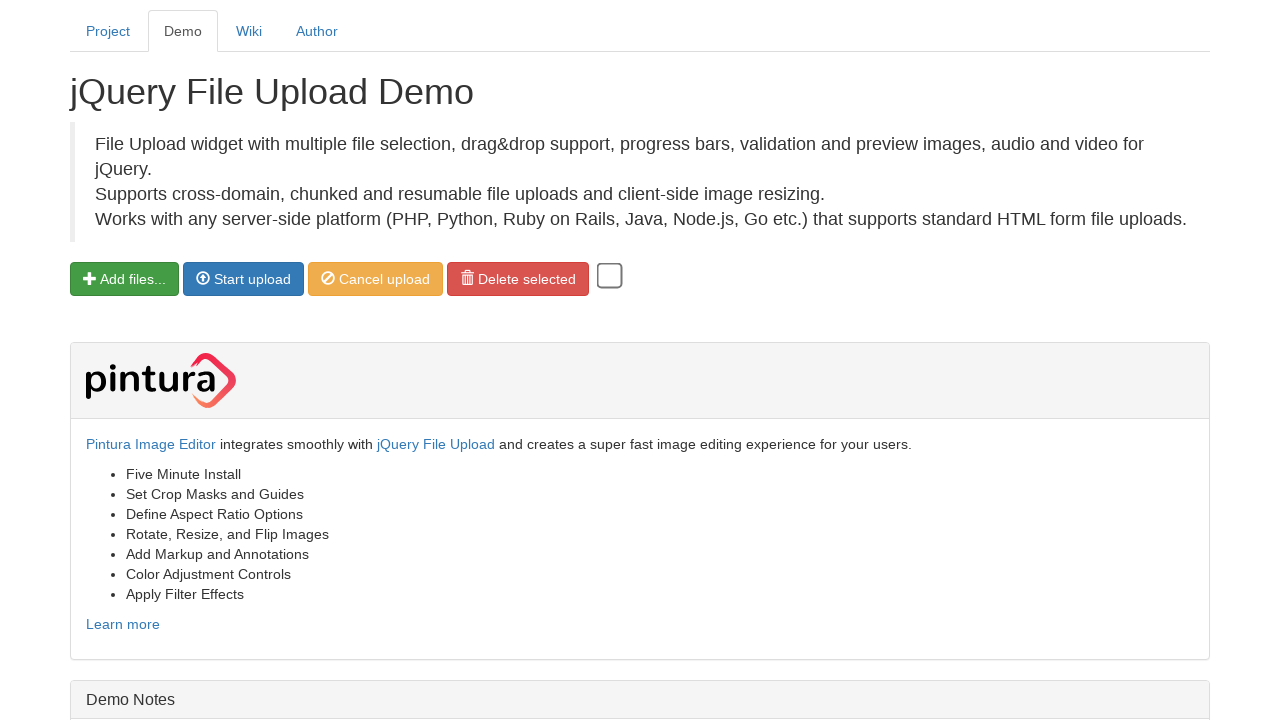

Set test file to file chooser
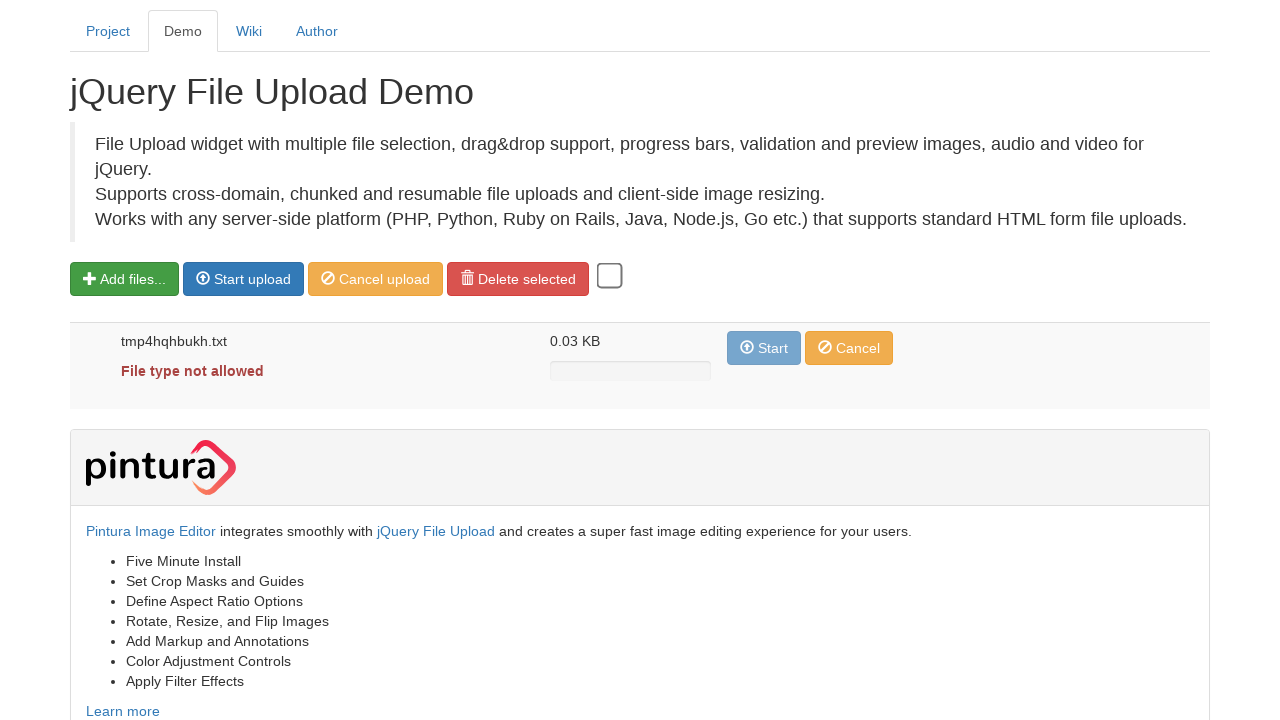

File appeared in upload list
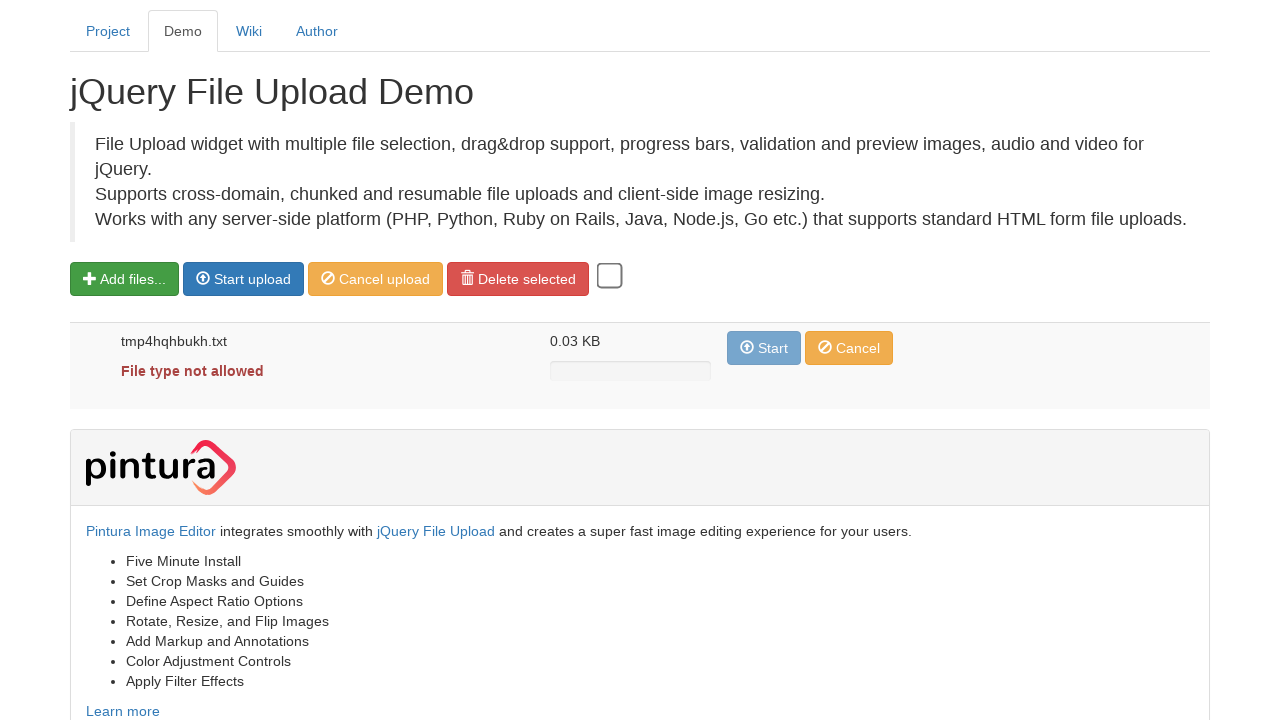

Cleaned up temporary test file
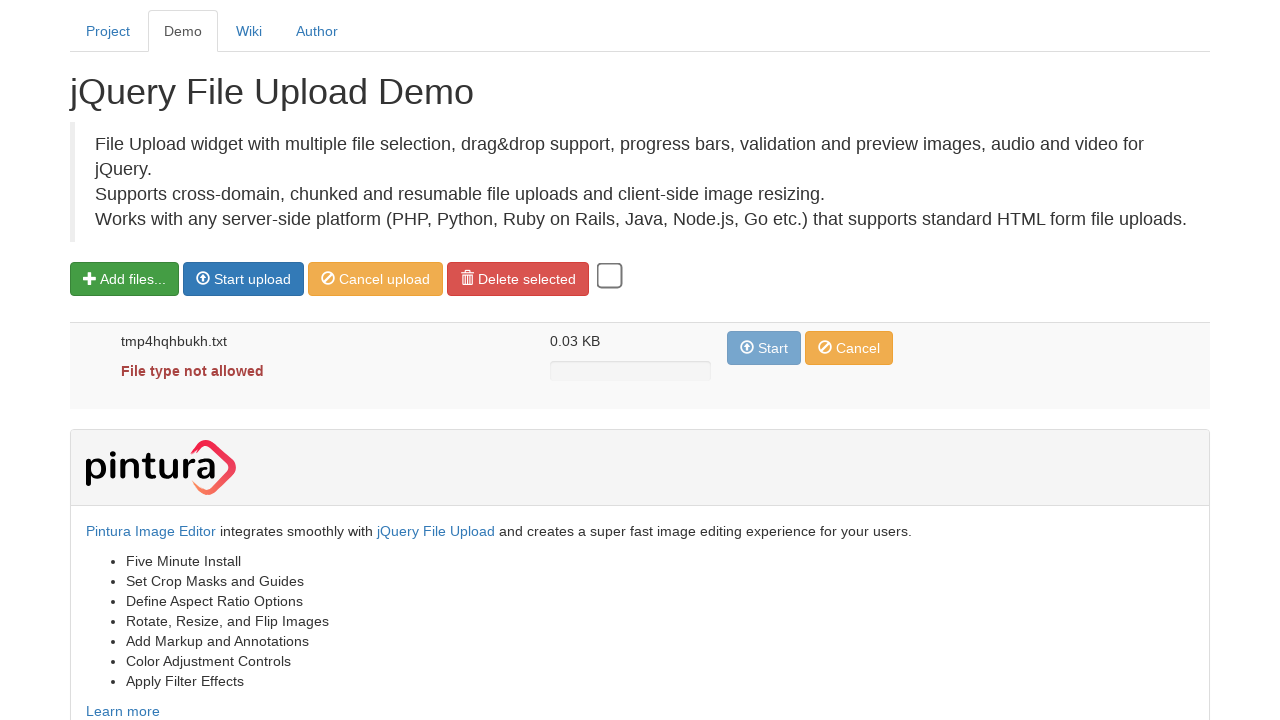

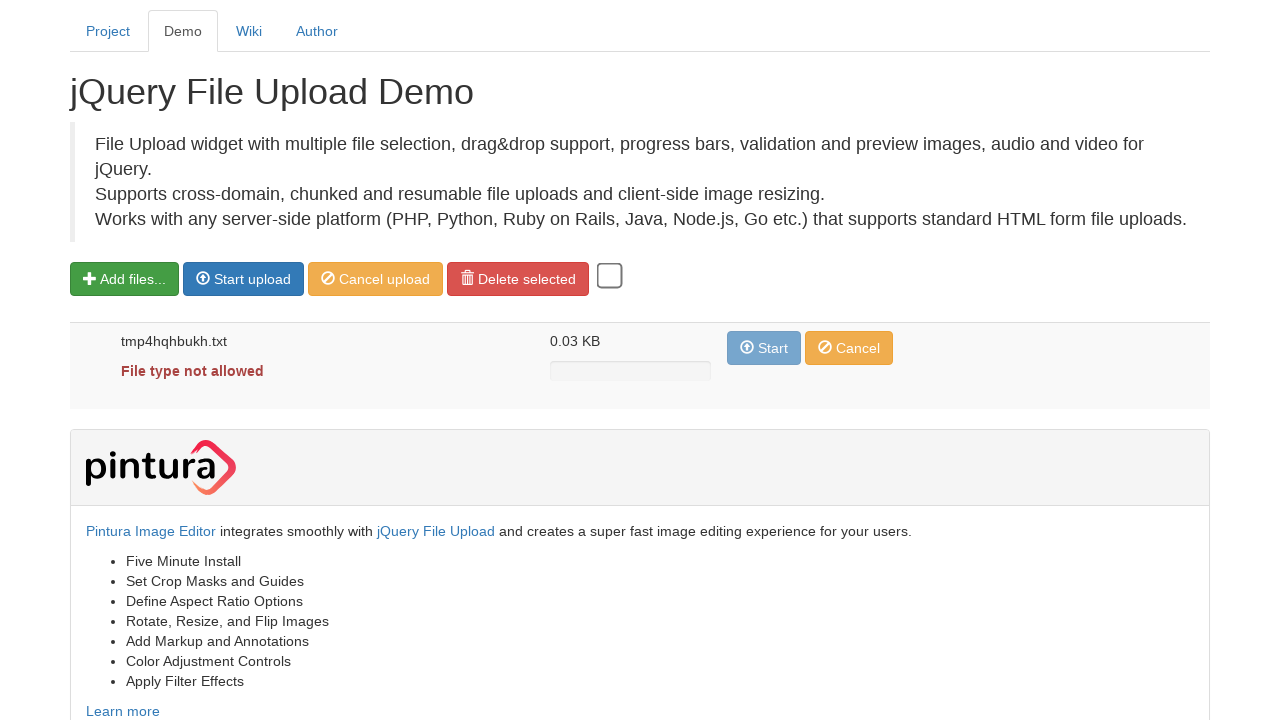